Tests a registration form by filling in first name, last name, username, email, password, and phone number fields with randomly generated data.

Starting URL: https://practice.cydeo.com/registration_form

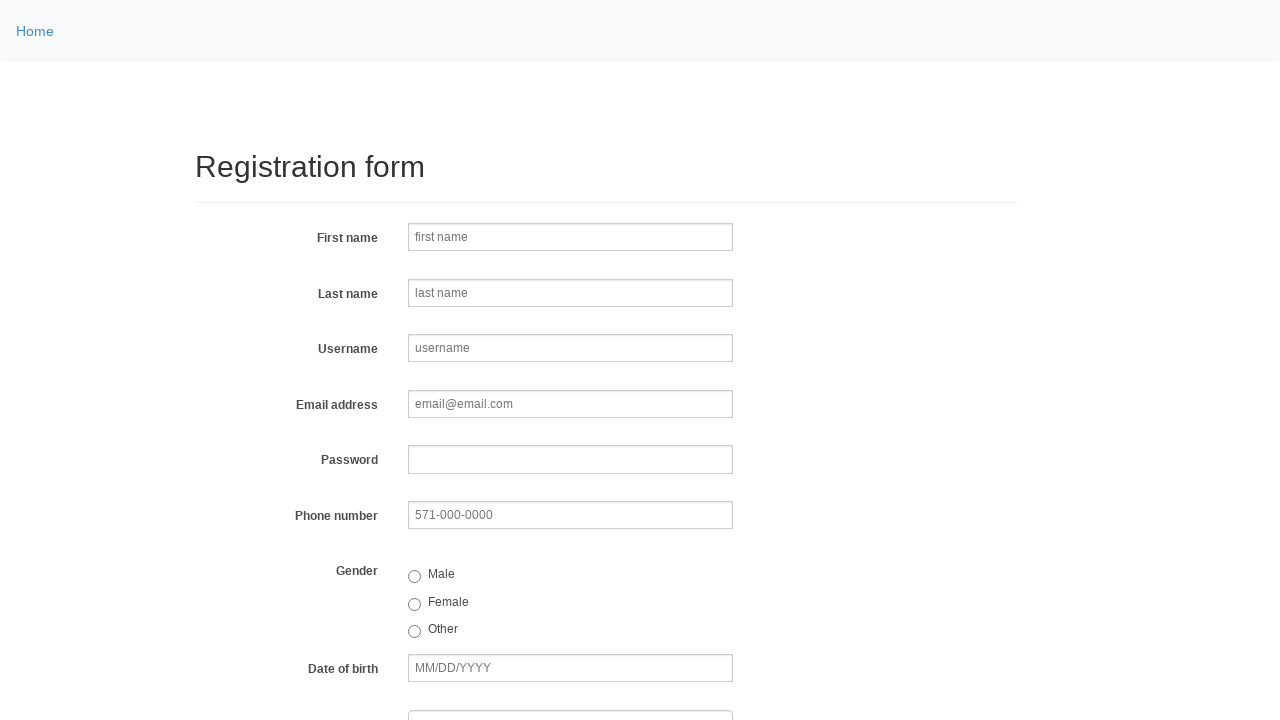

Filled first name field with 'Jennifer' on input[name='firstname']
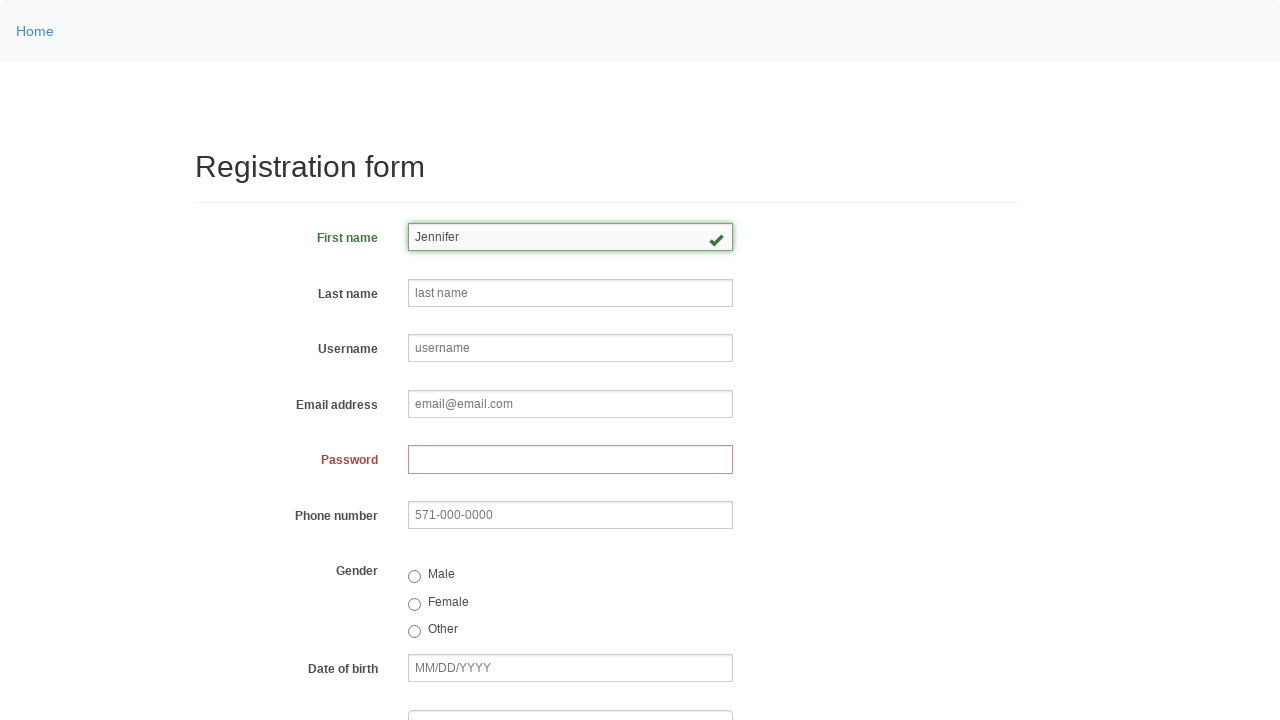

Filled last name field with 'Thompson' on input[name='lastname']
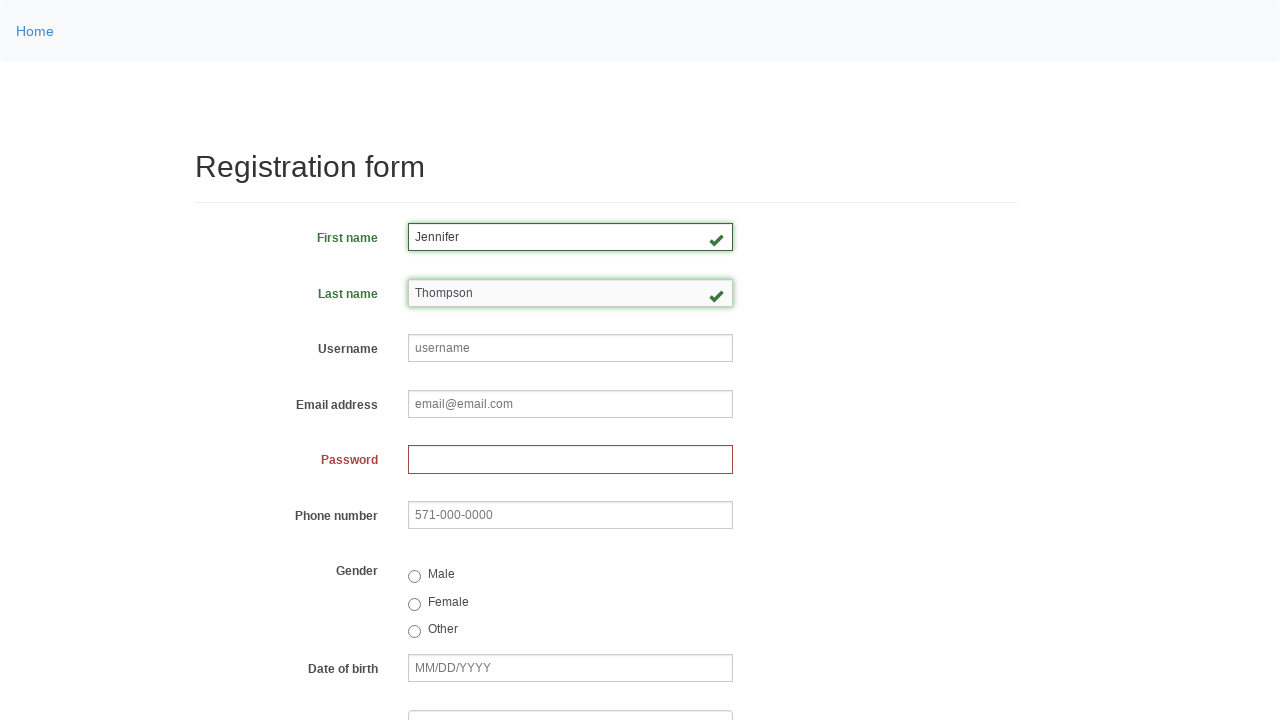

Filled username field with 'helpdesk554' on input[name='username']
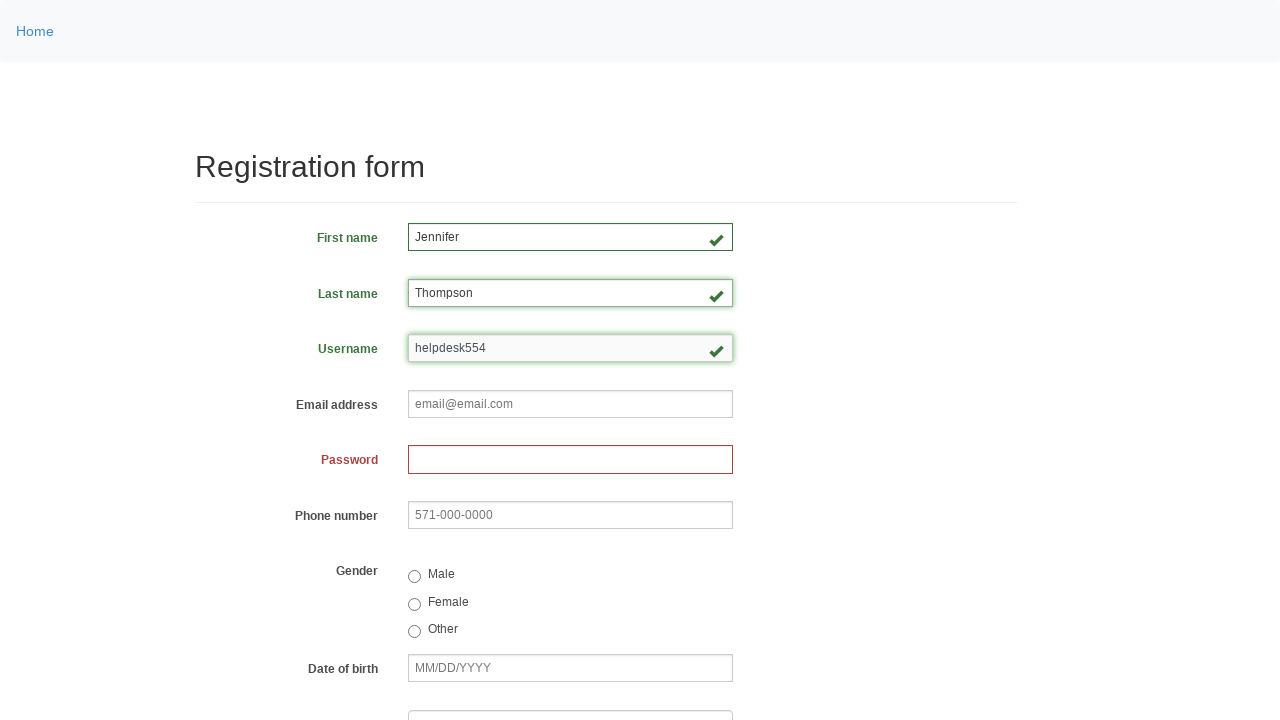

Filled email field with 'helpdesk554@mail.com' on input[name='email']
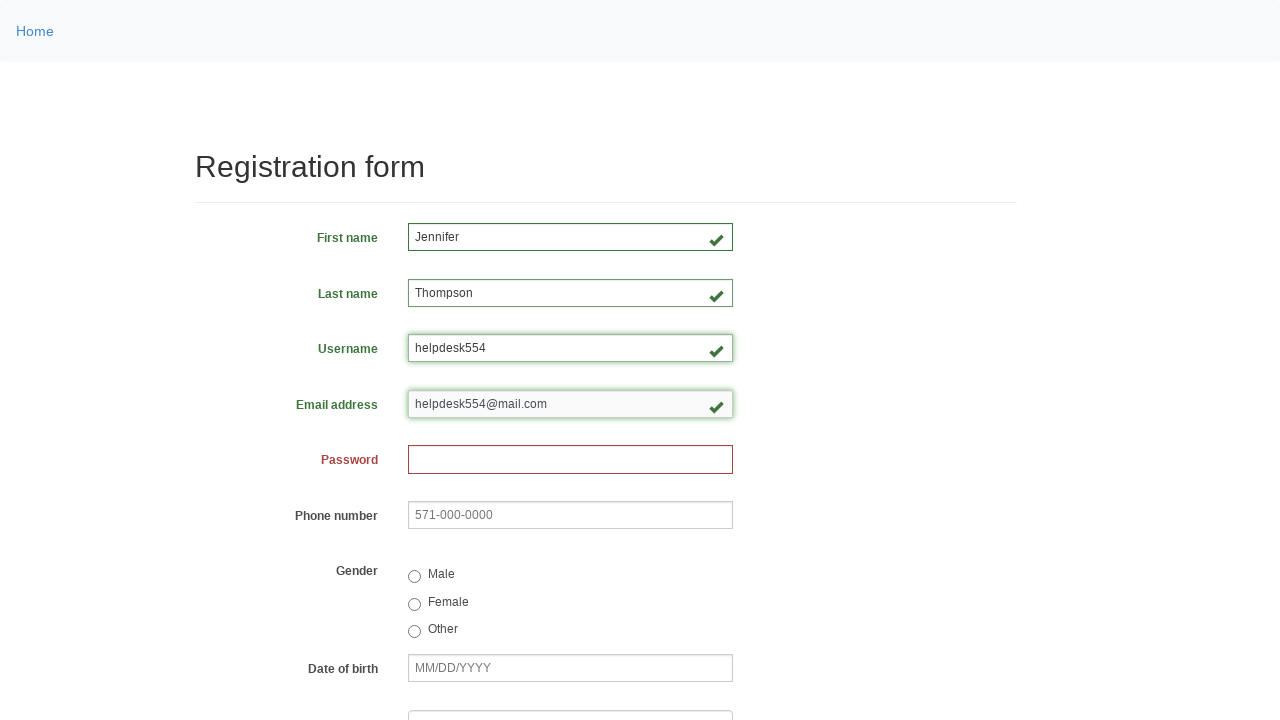

Filled password field with secure password on input[name='password']
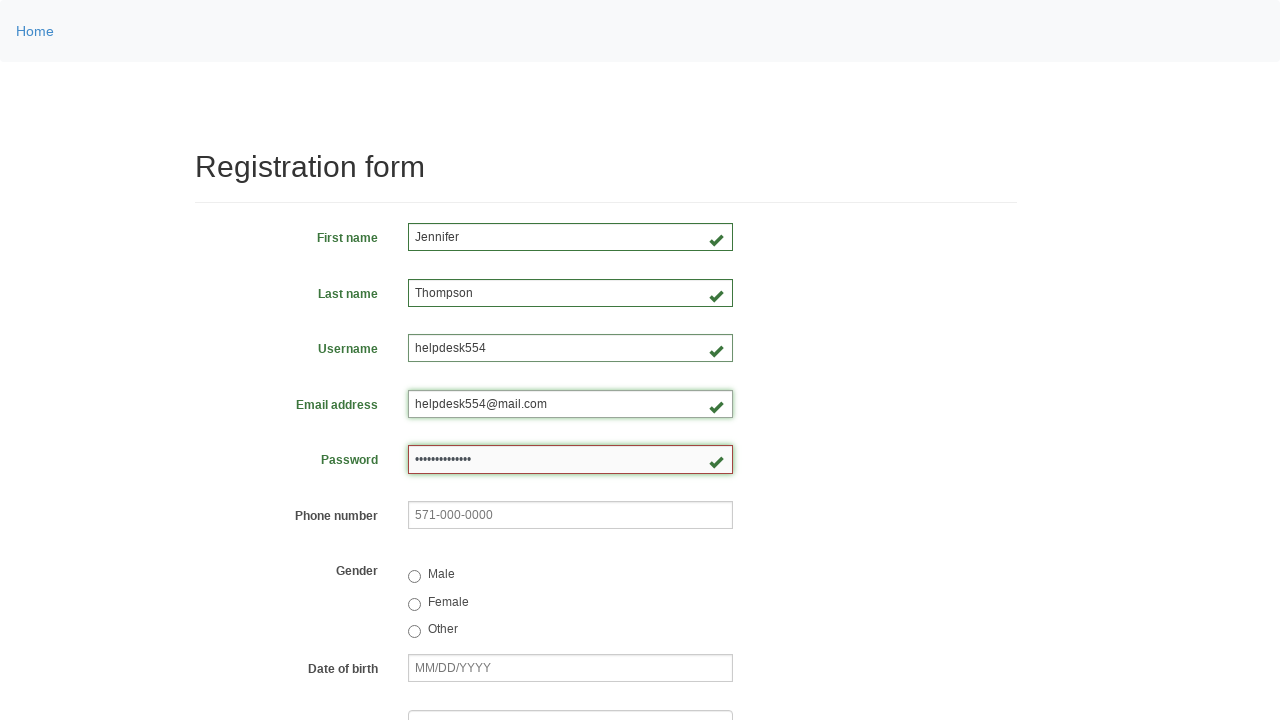

Filled phone number field with '571-182-9280' on input[name='phone']
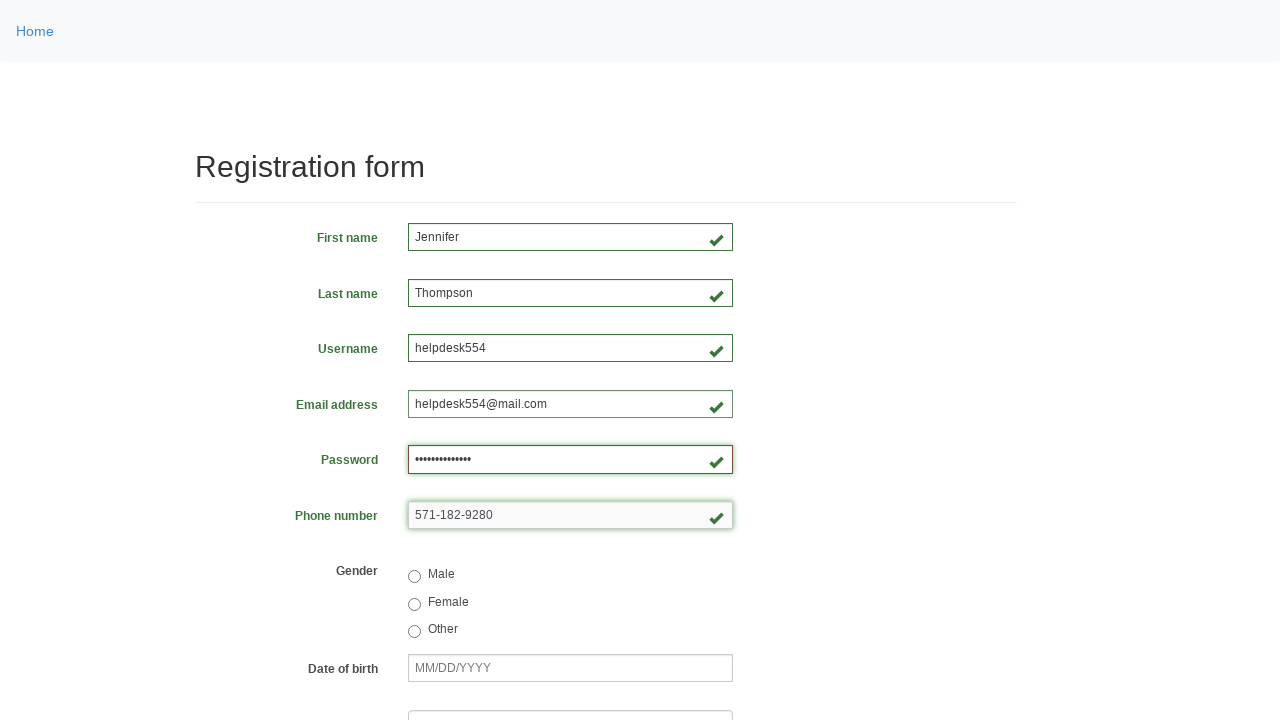

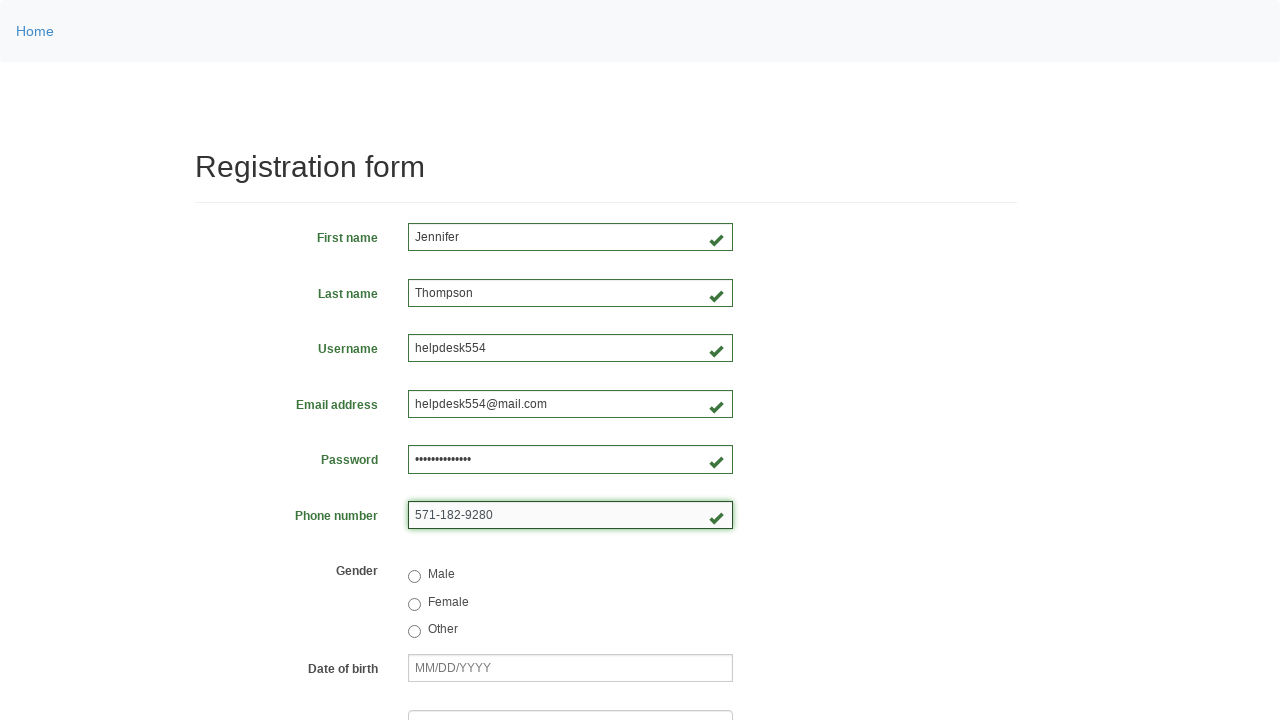